Navigates to wisequarter.com and verifies that the page source contains specific text content

Starting URL: https://wisequarter.com

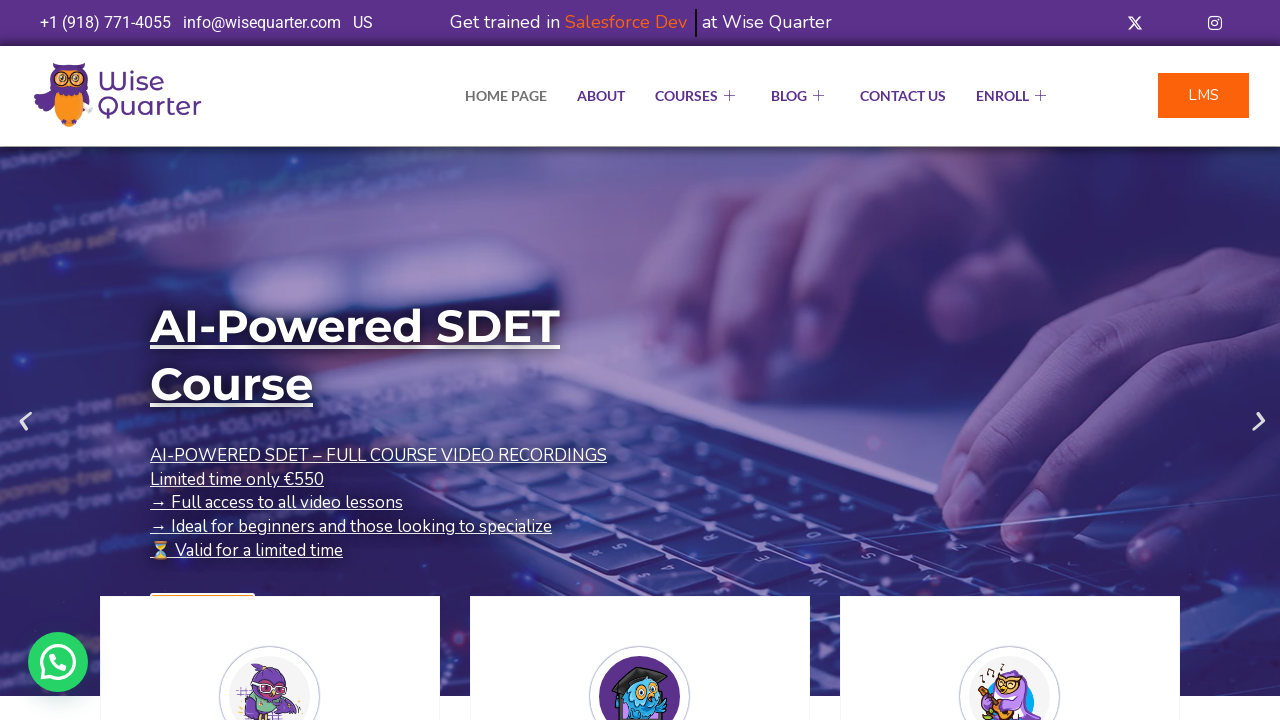

Retrieved page source content from wisequarter.com
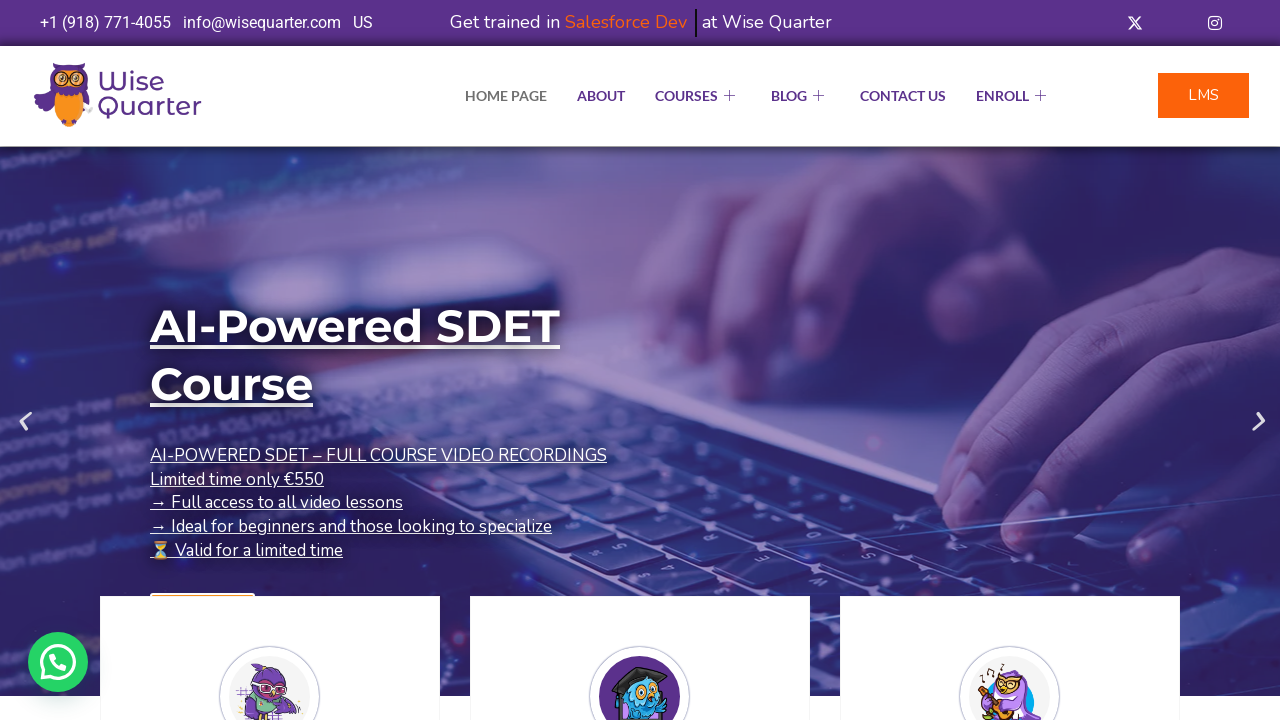

Assertion passed: '2 hours weekly' found in page content
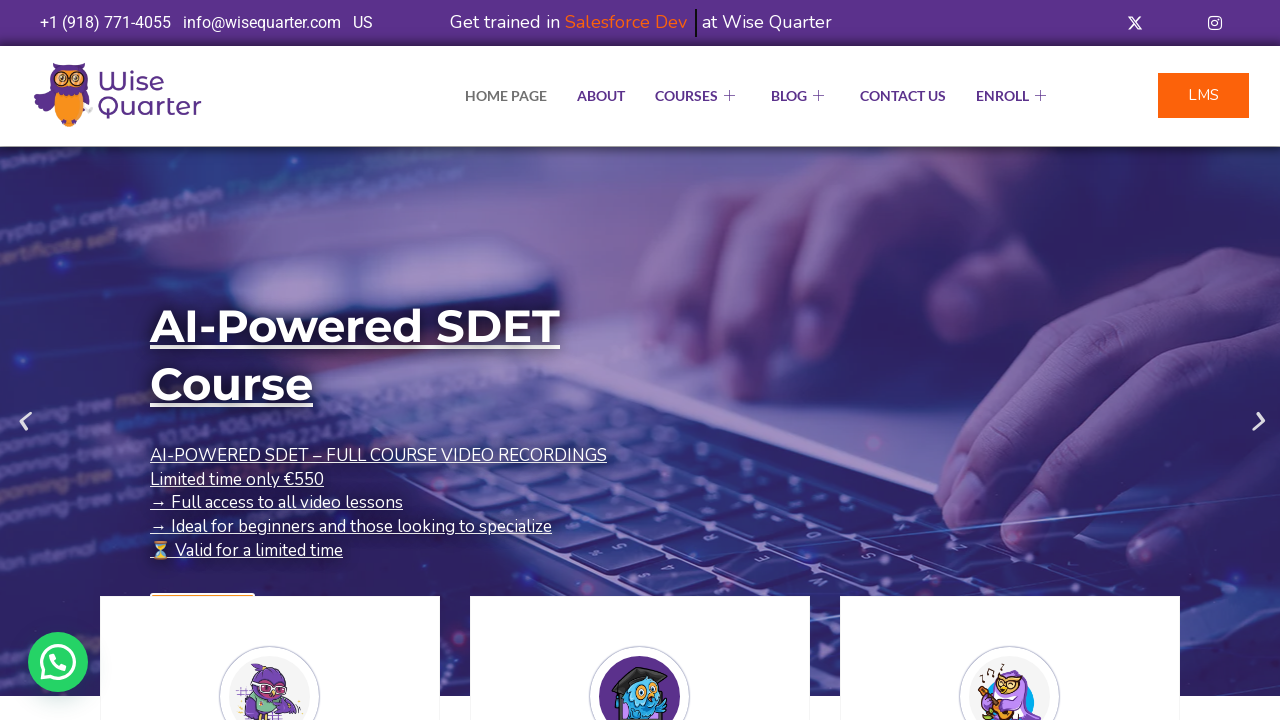

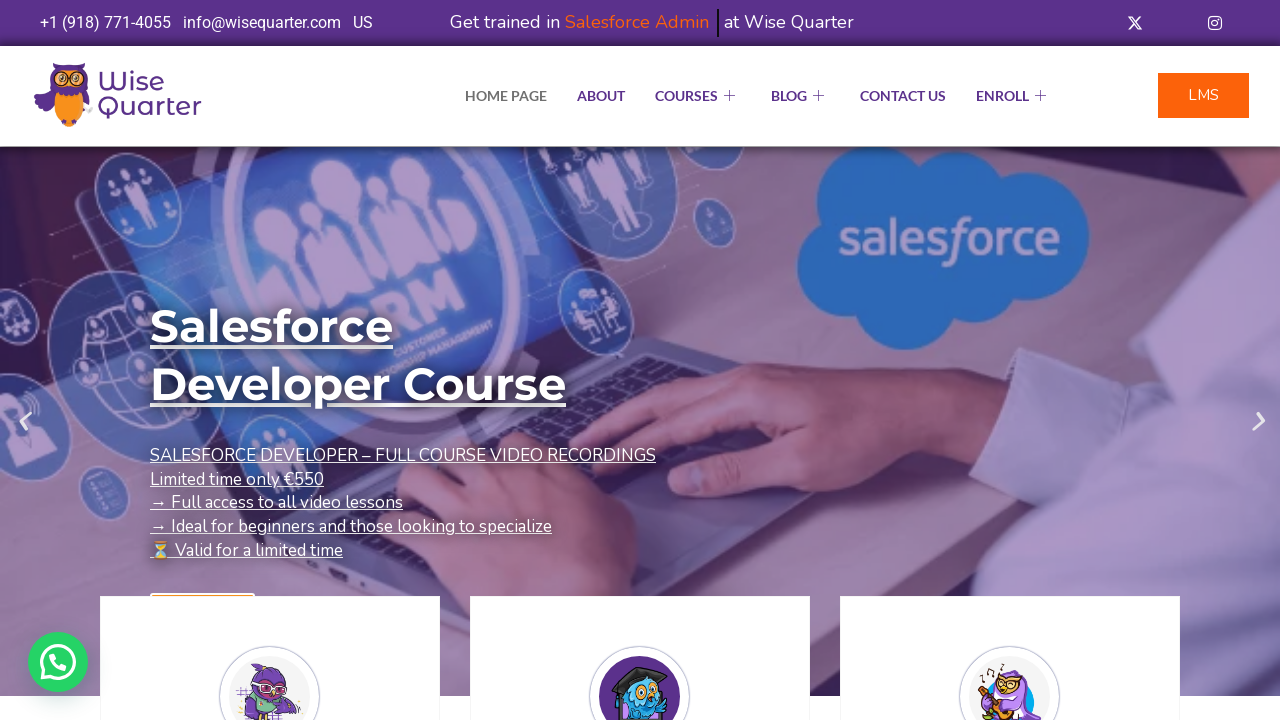